Tests the Russian tax registry (EGRUL) search functionality by entering a tax identification number (INN), clicking search, and requesting an excerpt document.

Starting URL: https://egrul.nalog.ru/index.html

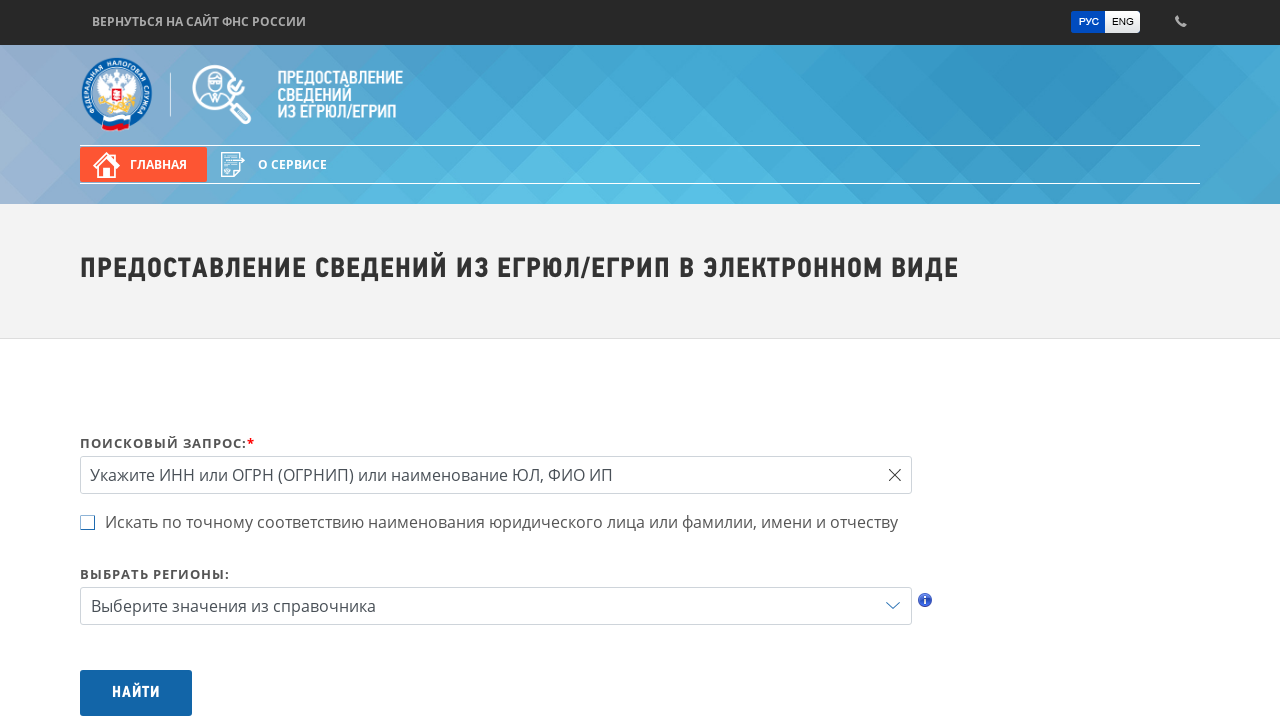

Filled search field with INN '7707083893' on #query
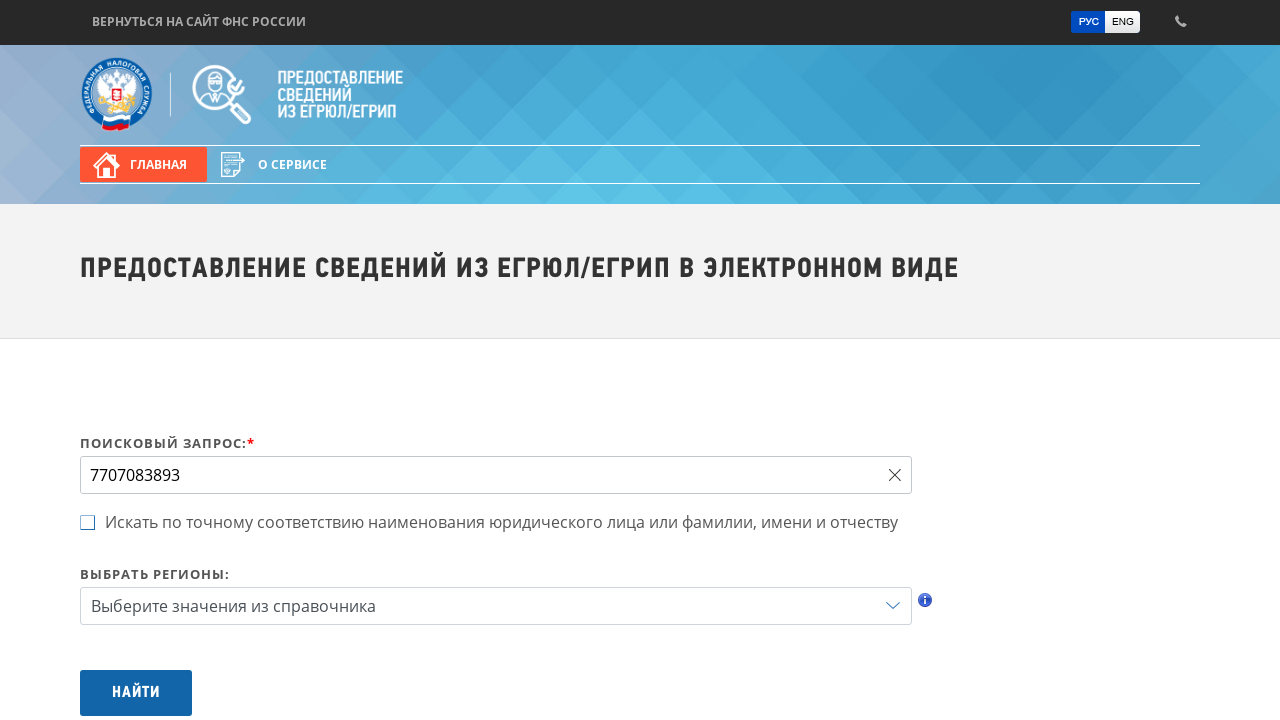

Clicked search button to query EGRUL at (136, 693) on #btnSearch
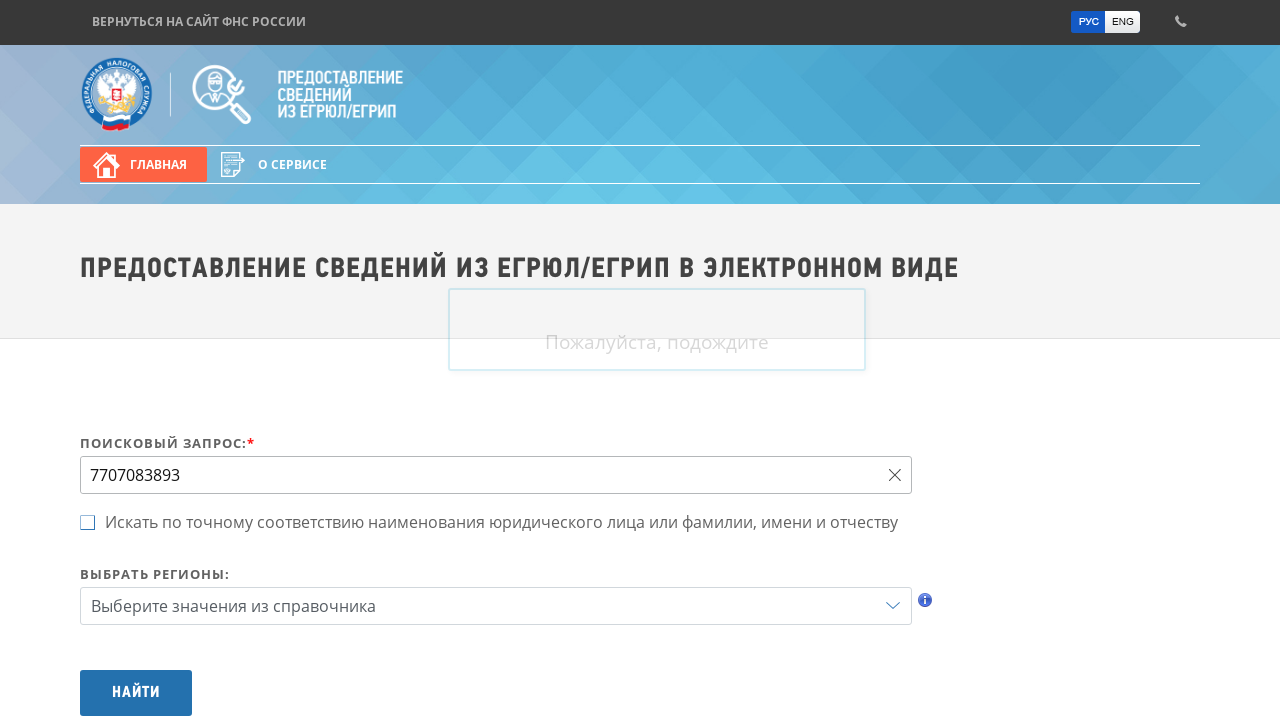

Search results loaded and excerpt button appeared
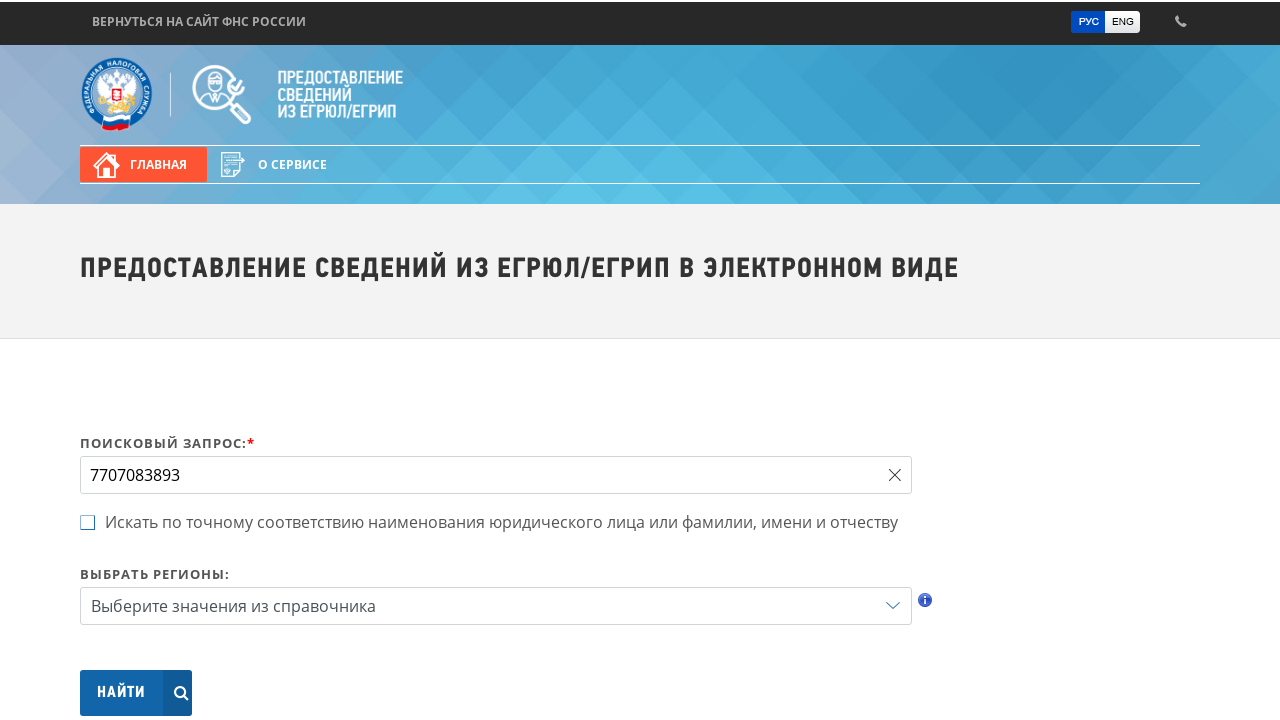

Clicked excerpt button to request document at (1092, 360) on .btn-excerpt
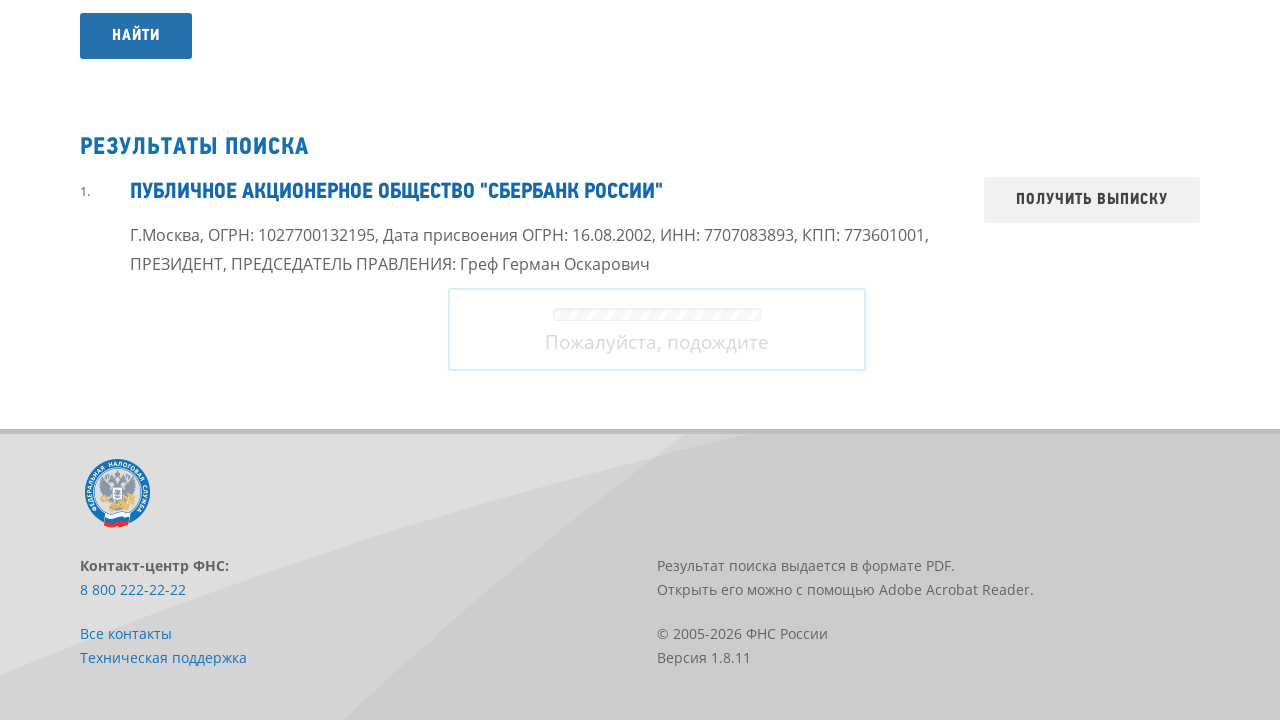

Waited for excerpt request to process
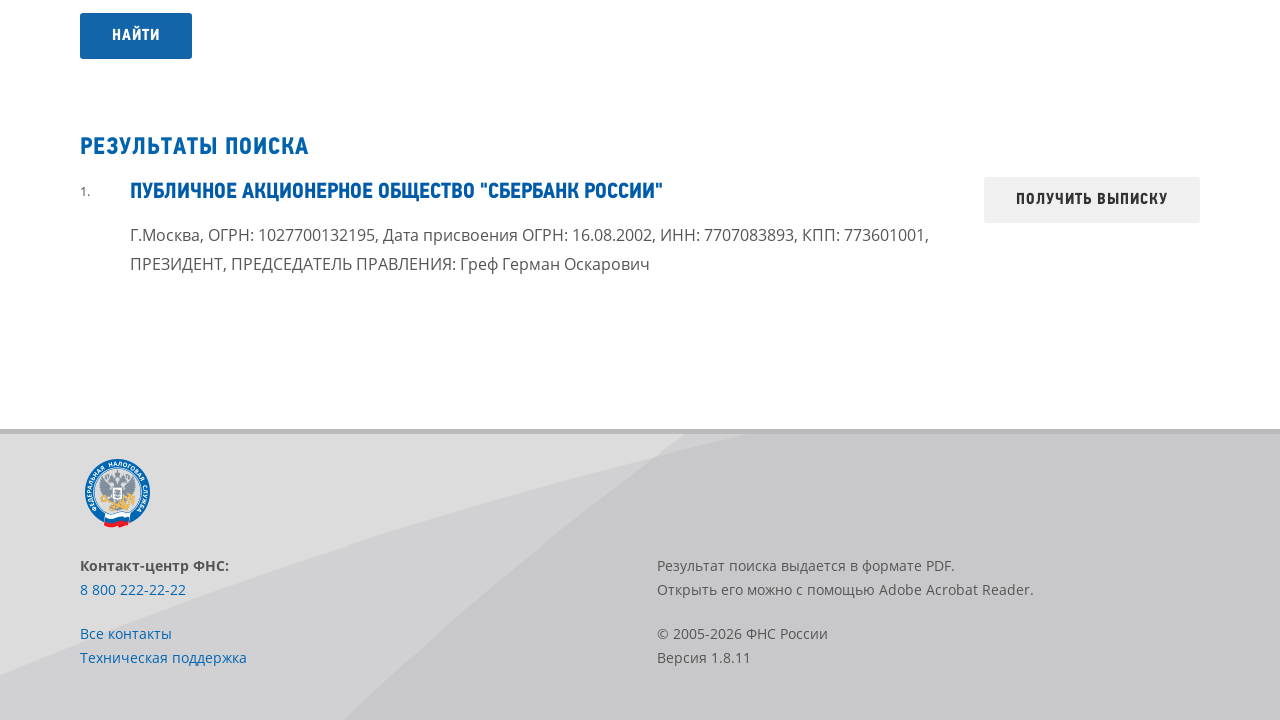

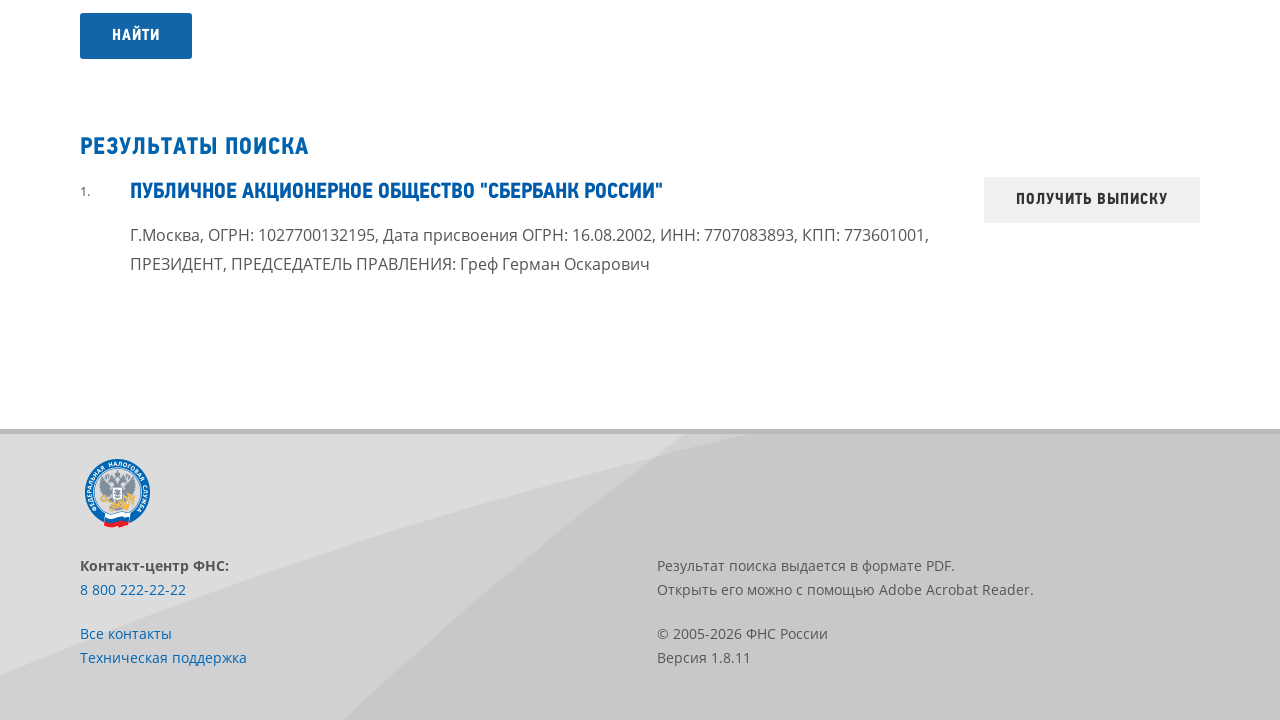